Tests web table functionality by adding a new record with user details including first name, last name, email, age, salary, and department

Starting URL: https://demoqa.com/webtables

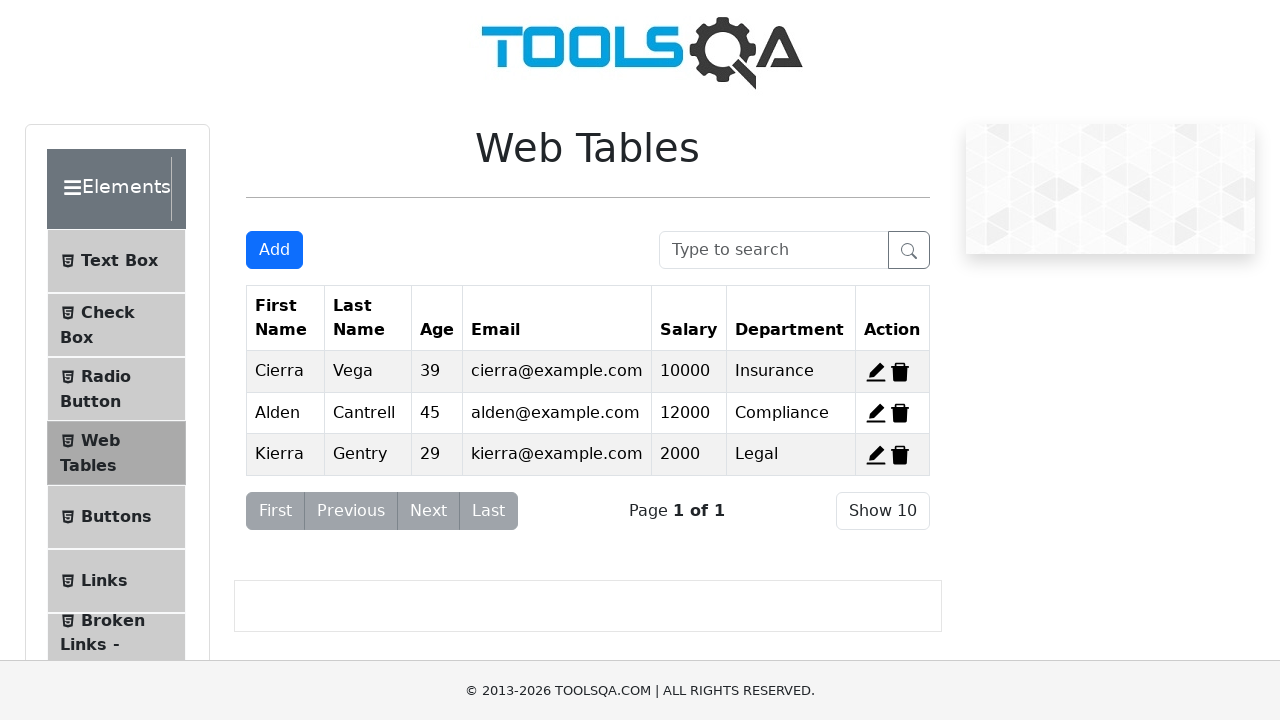

Clicked 'Add New Record' button at (274, 250) on #addNewRecordButton
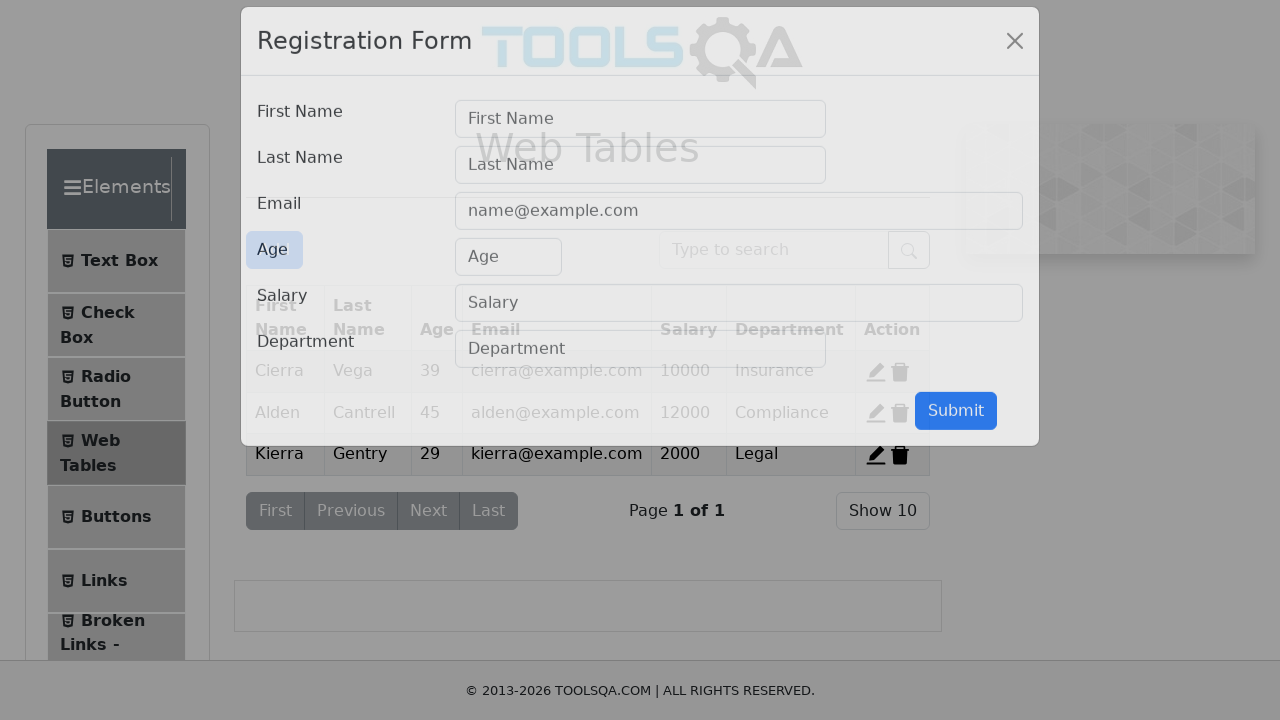

Filled first name field with 'Test' on #firstName
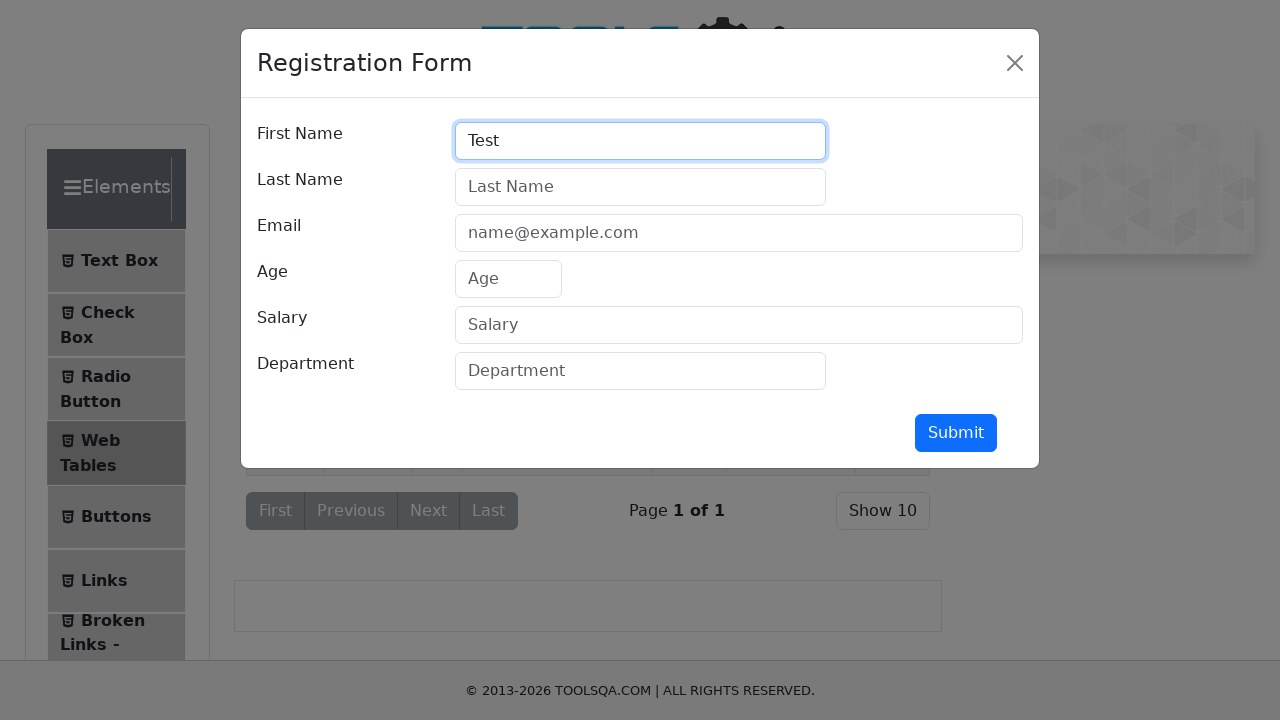

Filled last name field with 'Account' on #lastName
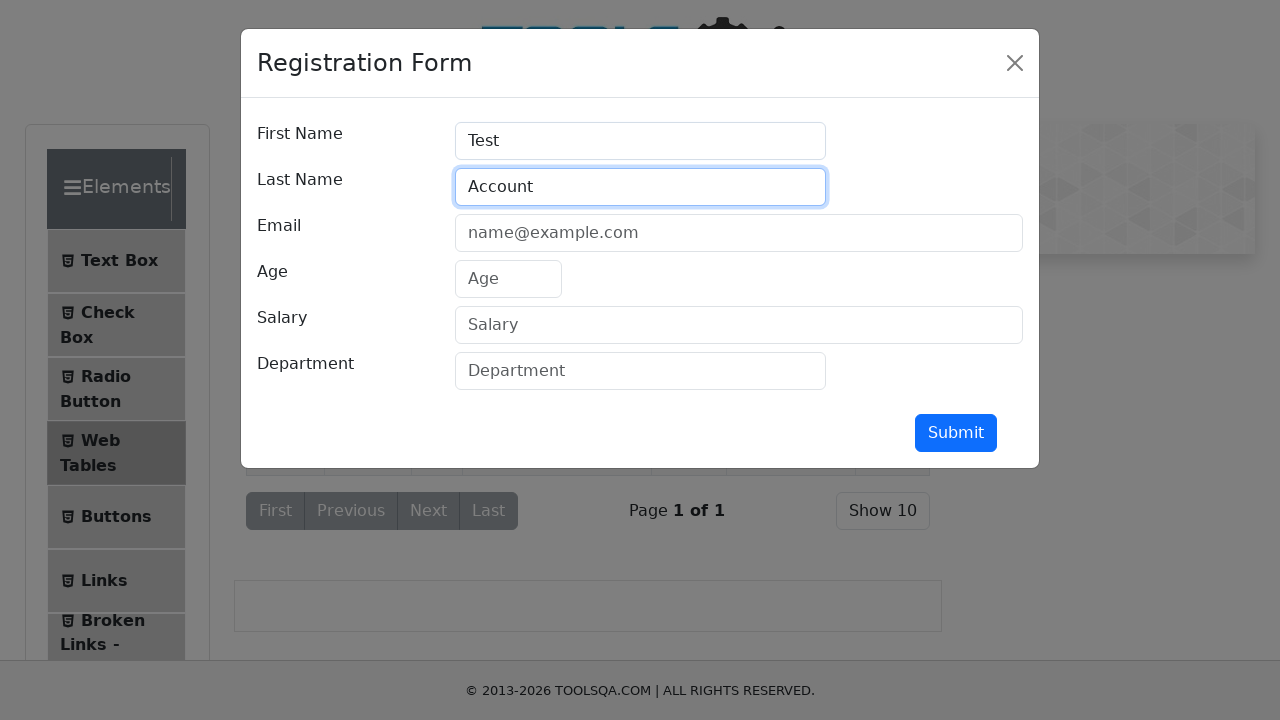

Filled email field with 'test@test.com' on #userEmail
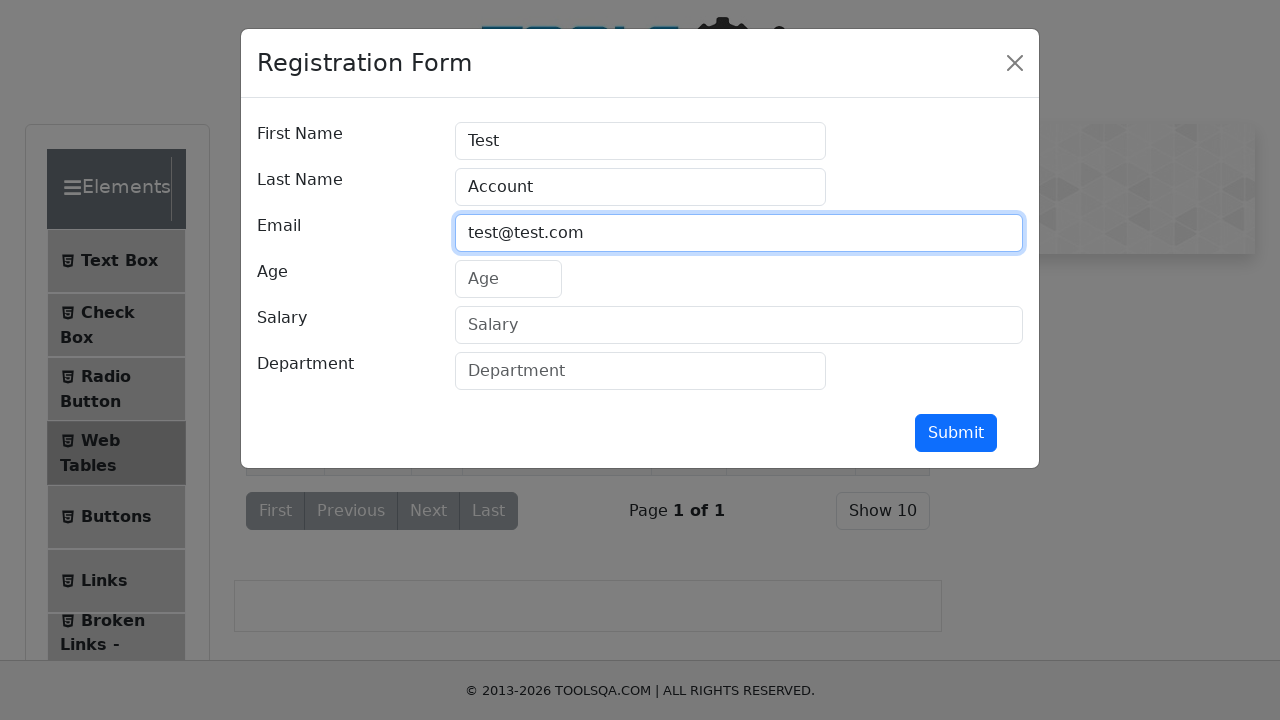

Filled age field with '50' on #age
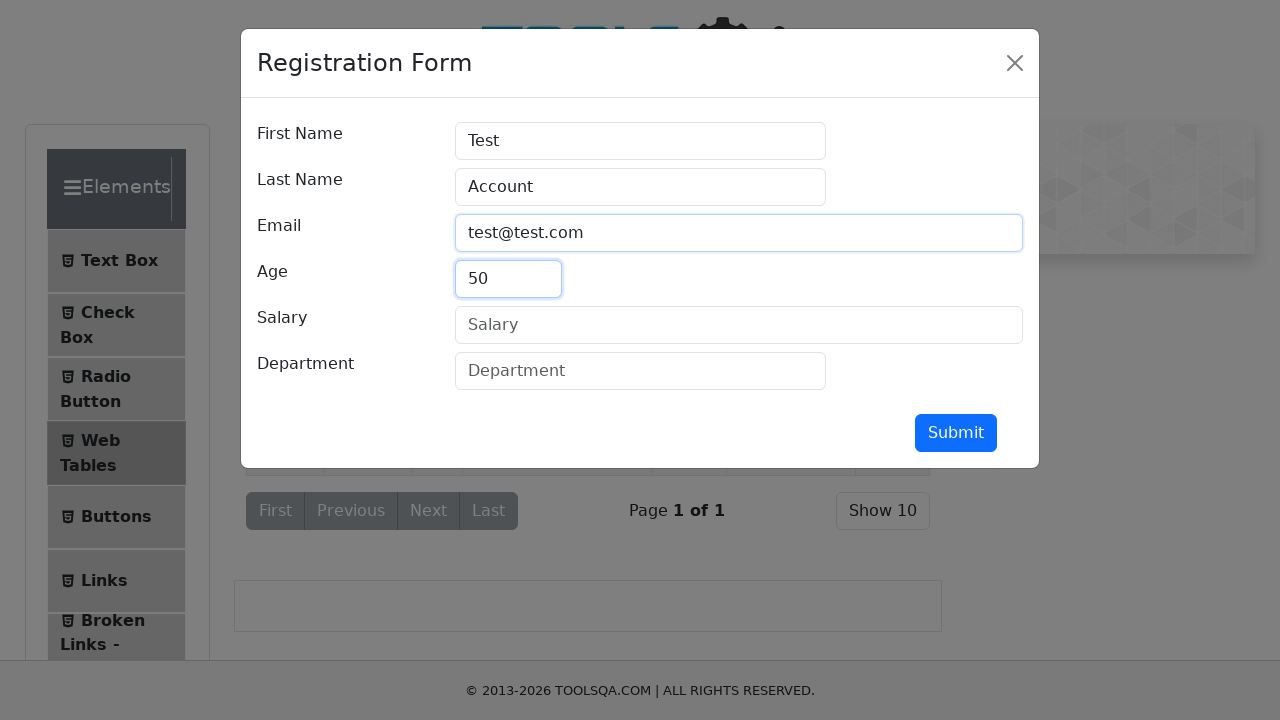

Filled salary field with '10000' on #salary
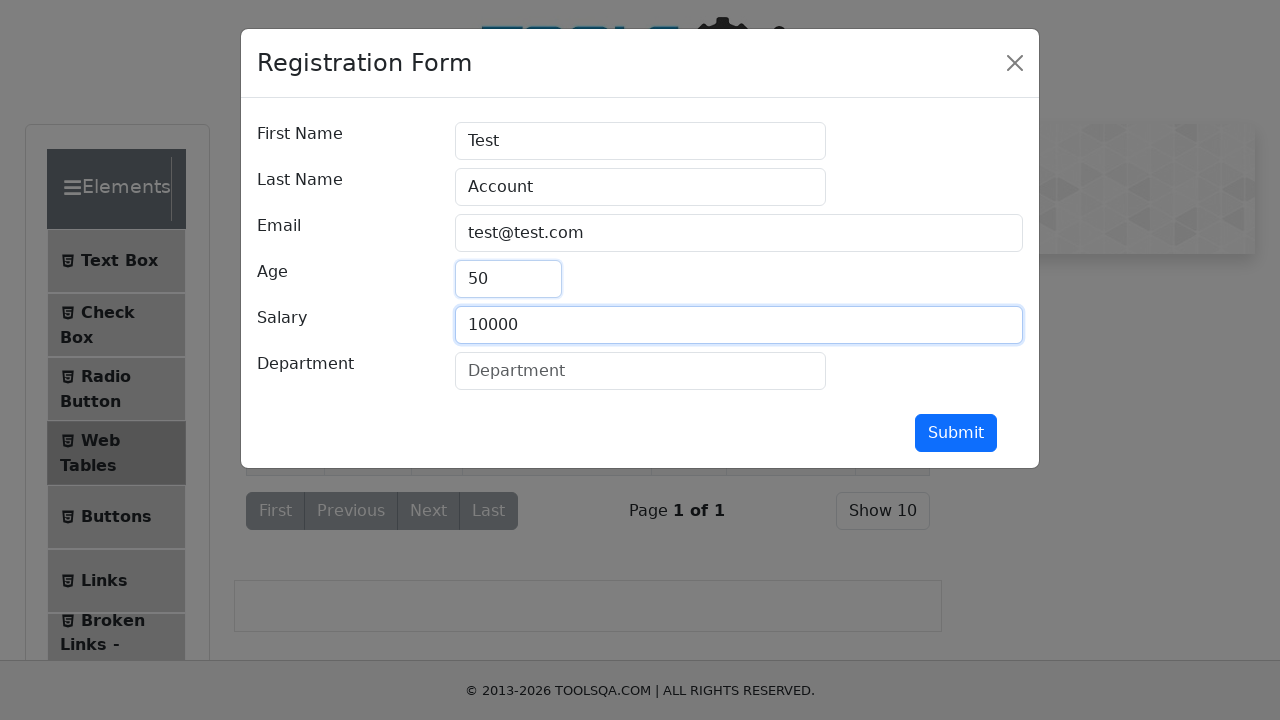

Filled department field with 'test department' on #department
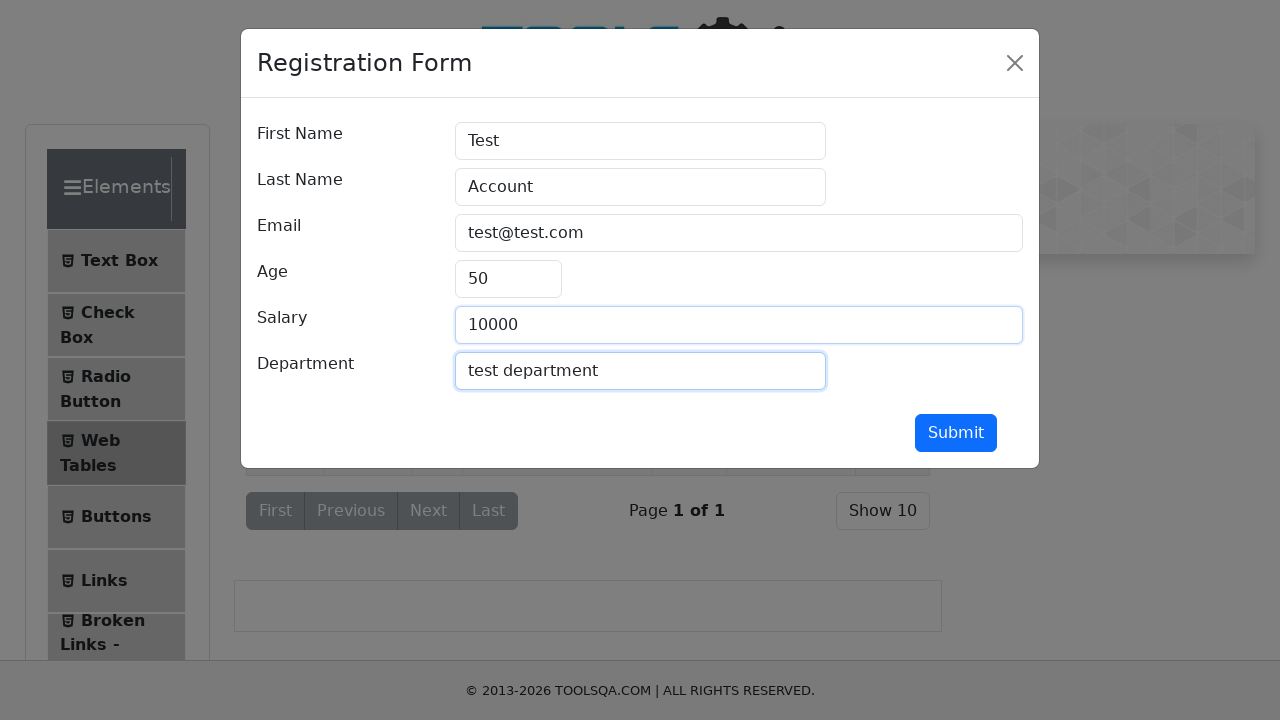

Clicked submit button to add new record at (956, 433) on #submit
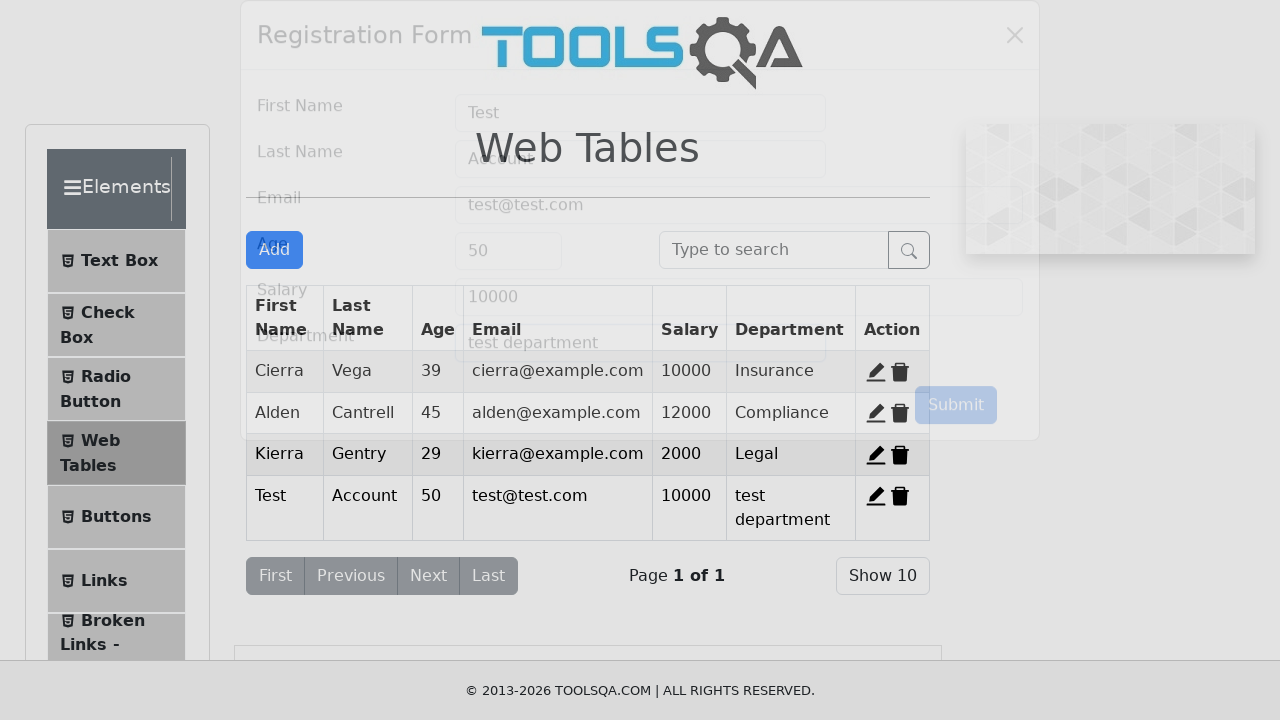

Verified new record with 'Test' first name appeared in web table
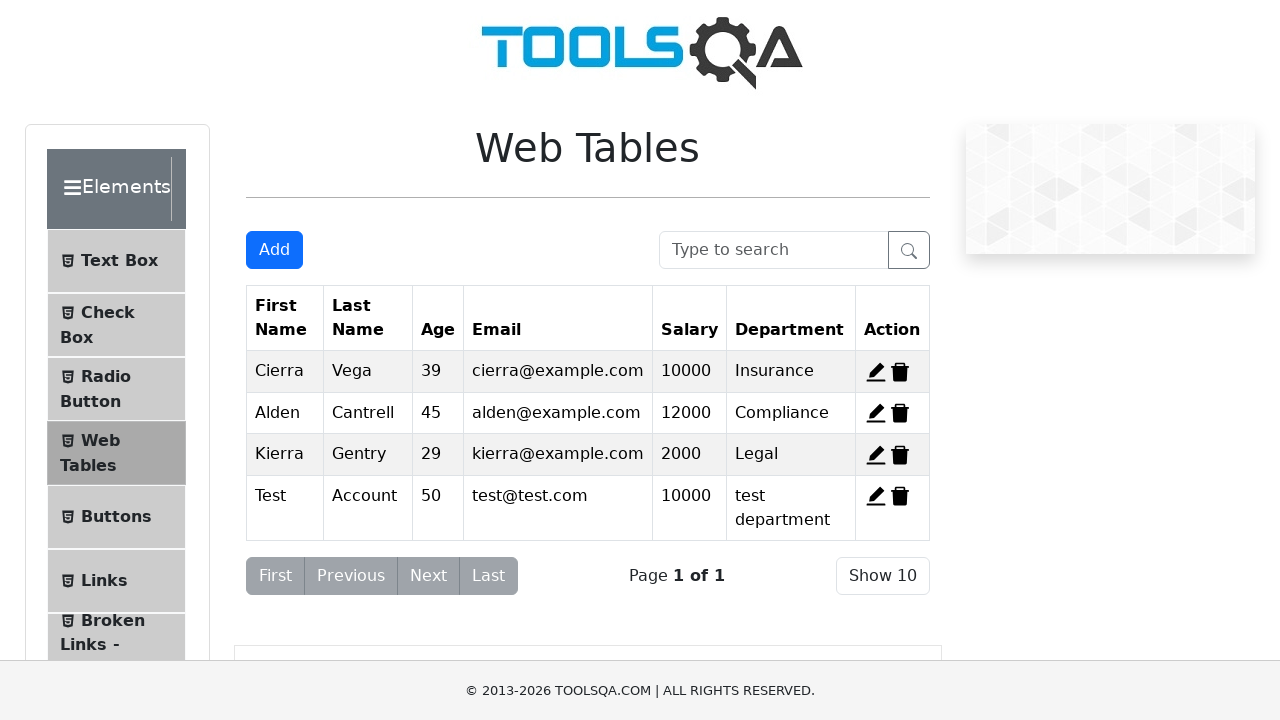

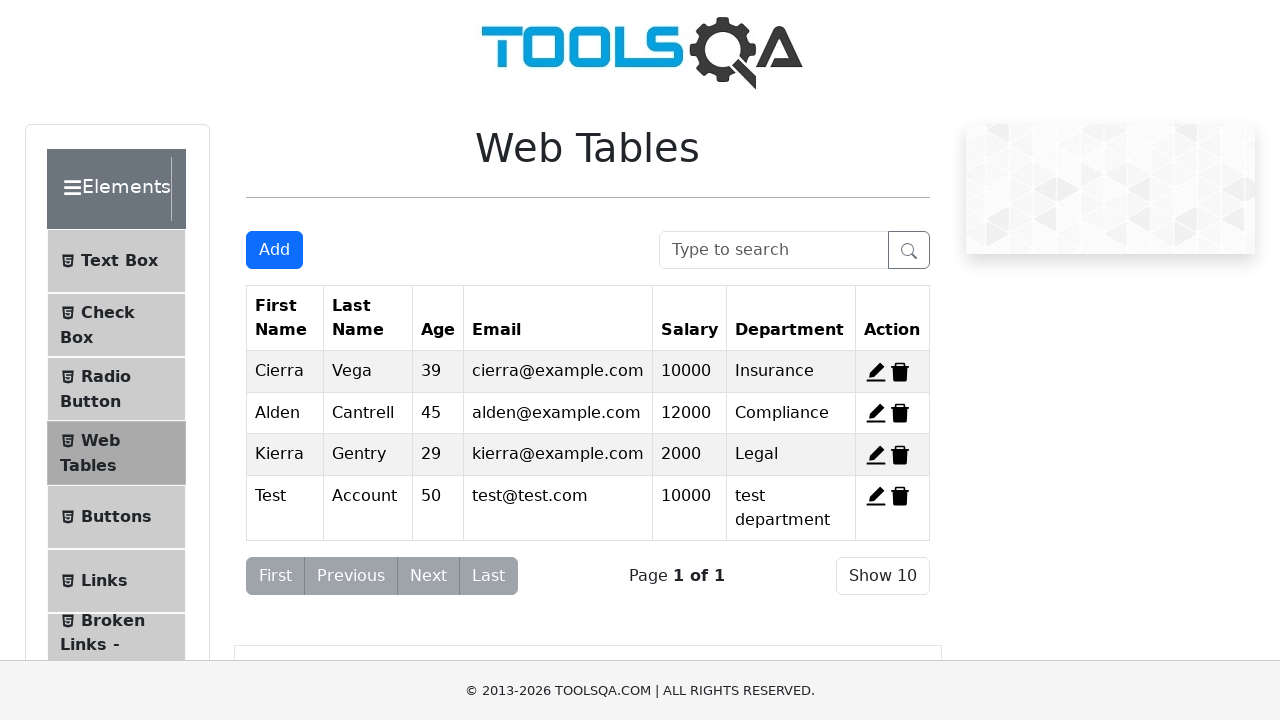